Navigates to the OrangeHRM demo site and verifies the page loads by checking the page title is present.

Starting URL: https://opensource-demo.orangehrmlive.com/

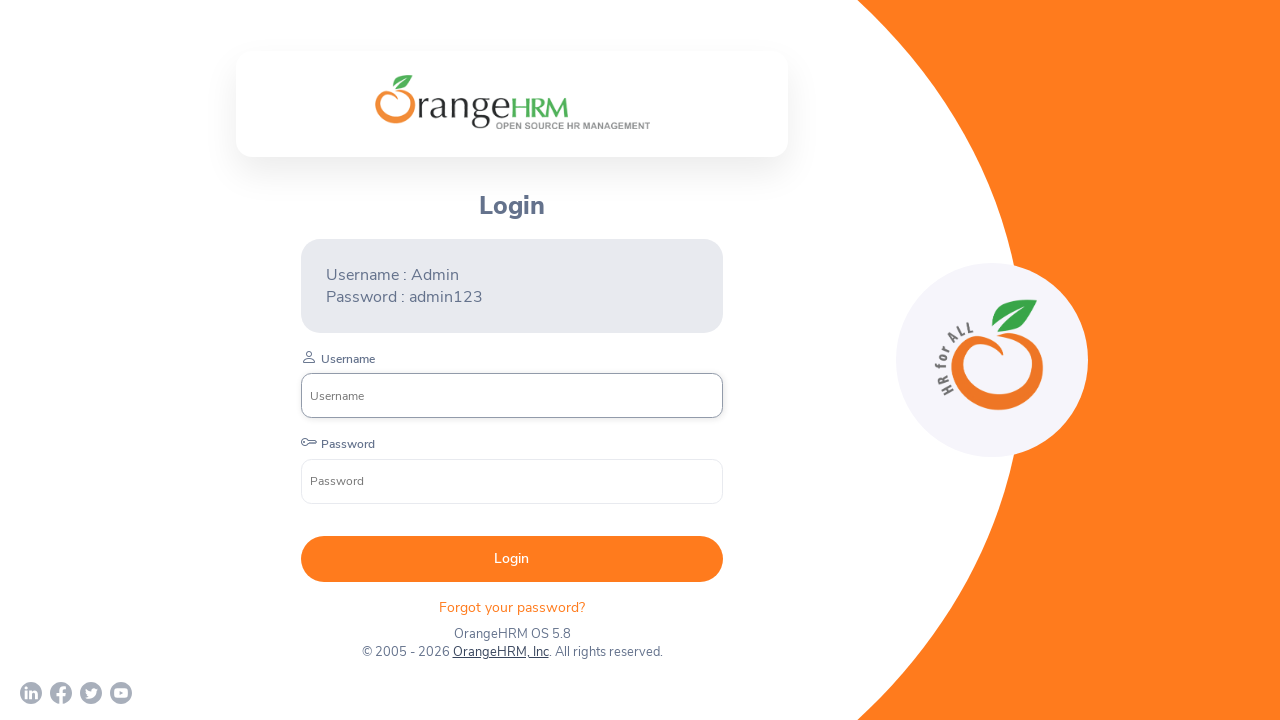

Waited for page to reach domcontentloaded state
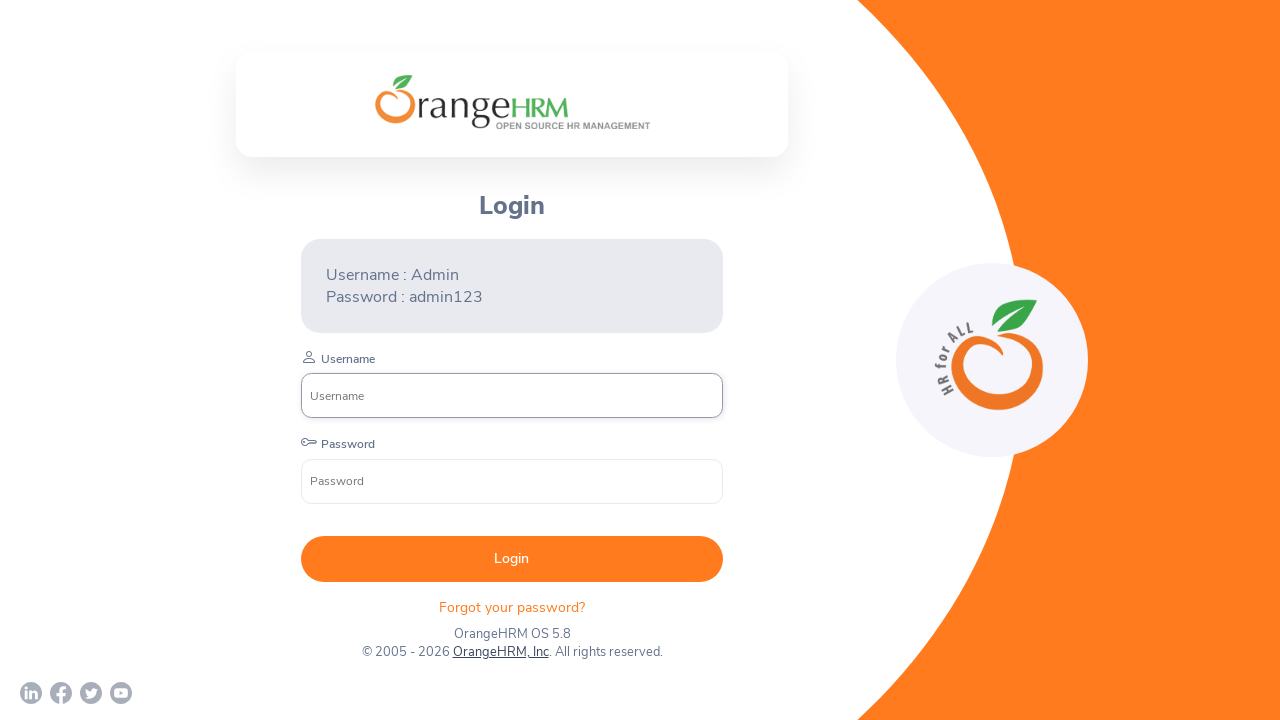

Retrieved page title: 'OrangeHRM'
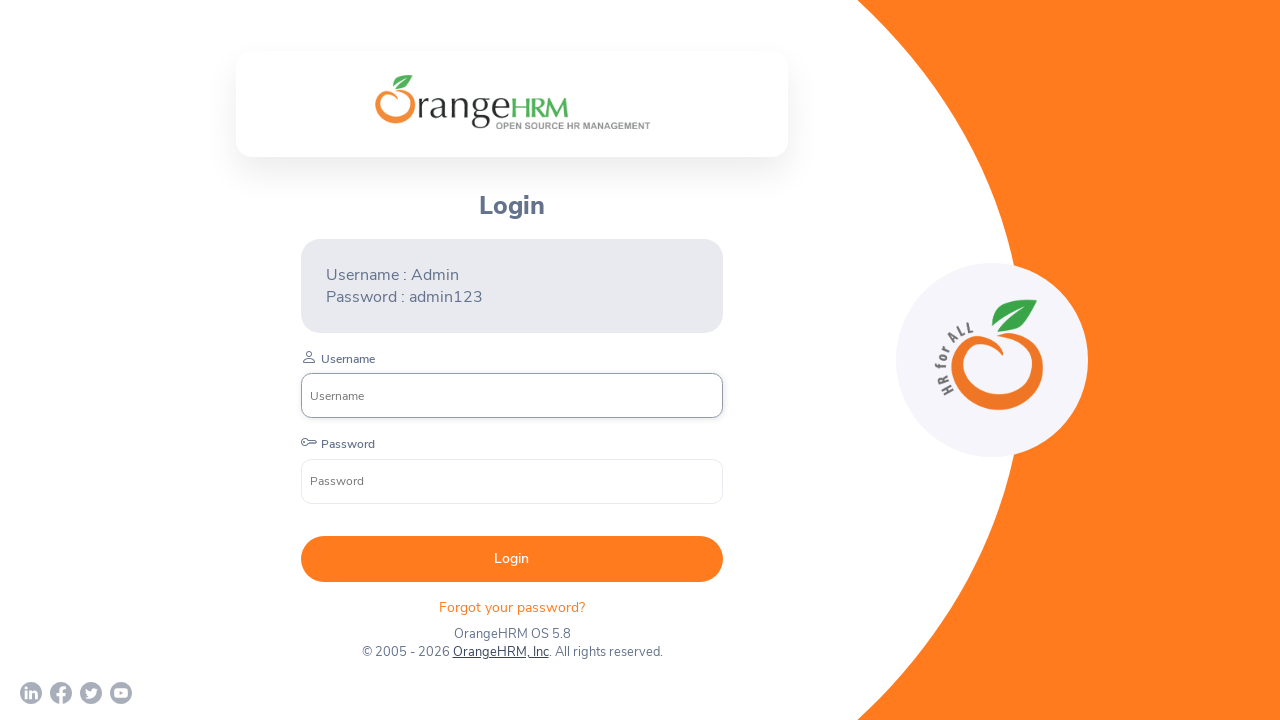

Verified that page title is not empty
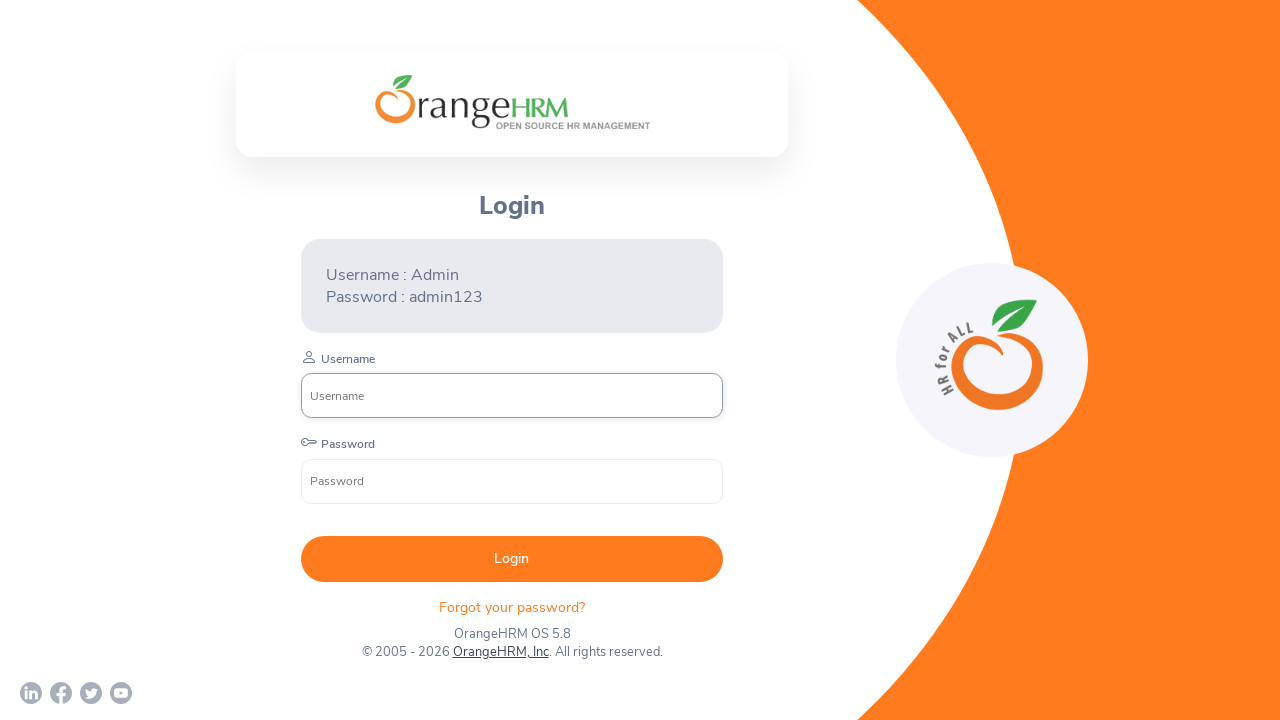

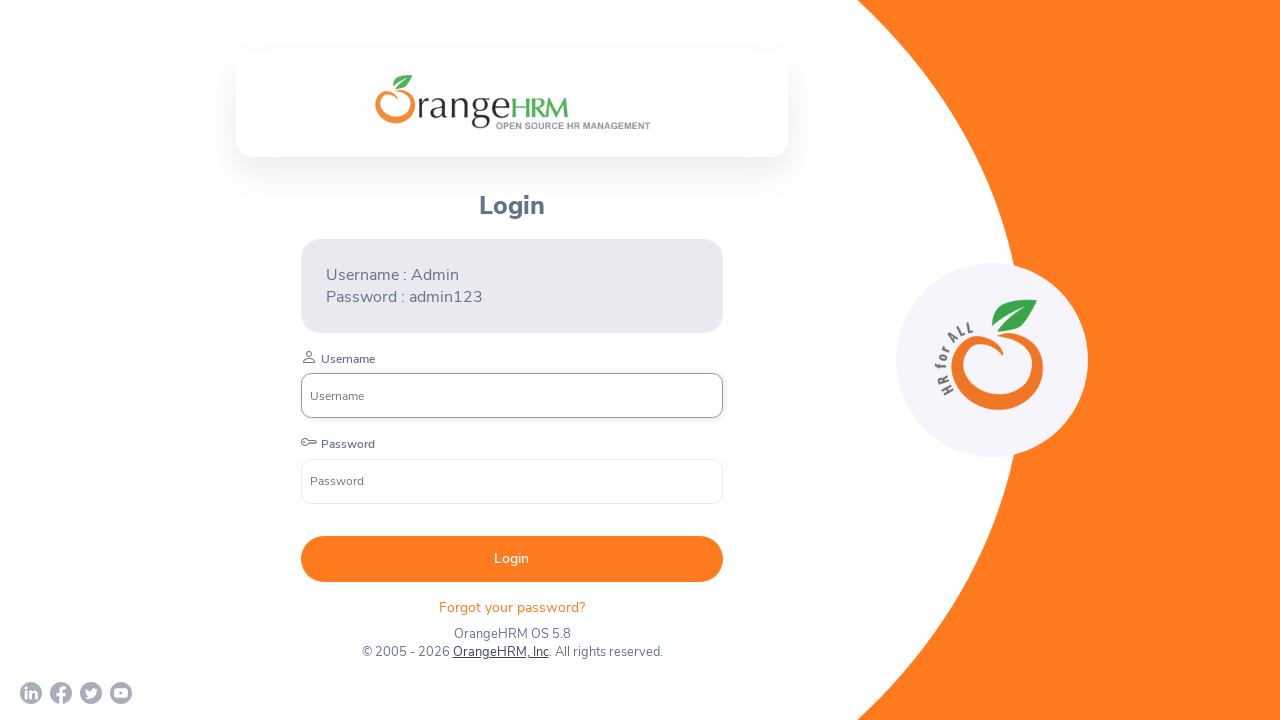